Tests drag and drop functionality by dragging a source element and dropping it onto a target element, then verifying the "Dropped!" message

Starting URL: https://demoqa.com/droppable

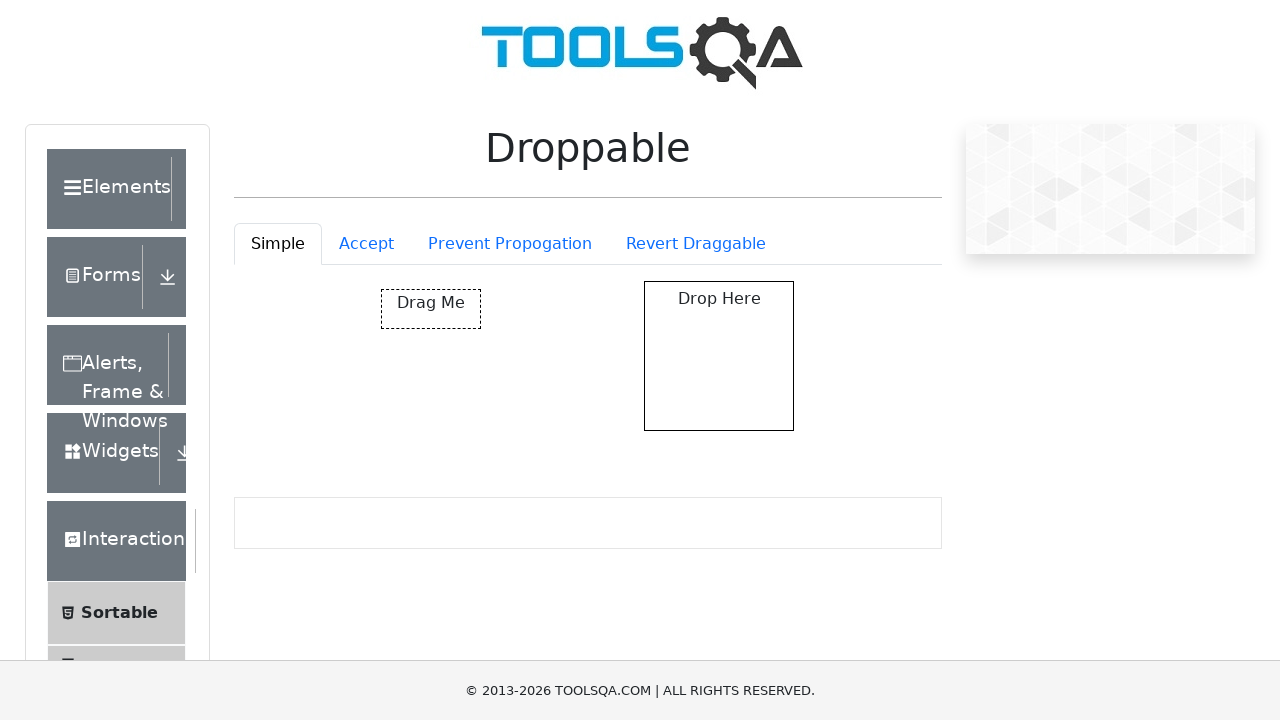

Waited for draggable element to be visible
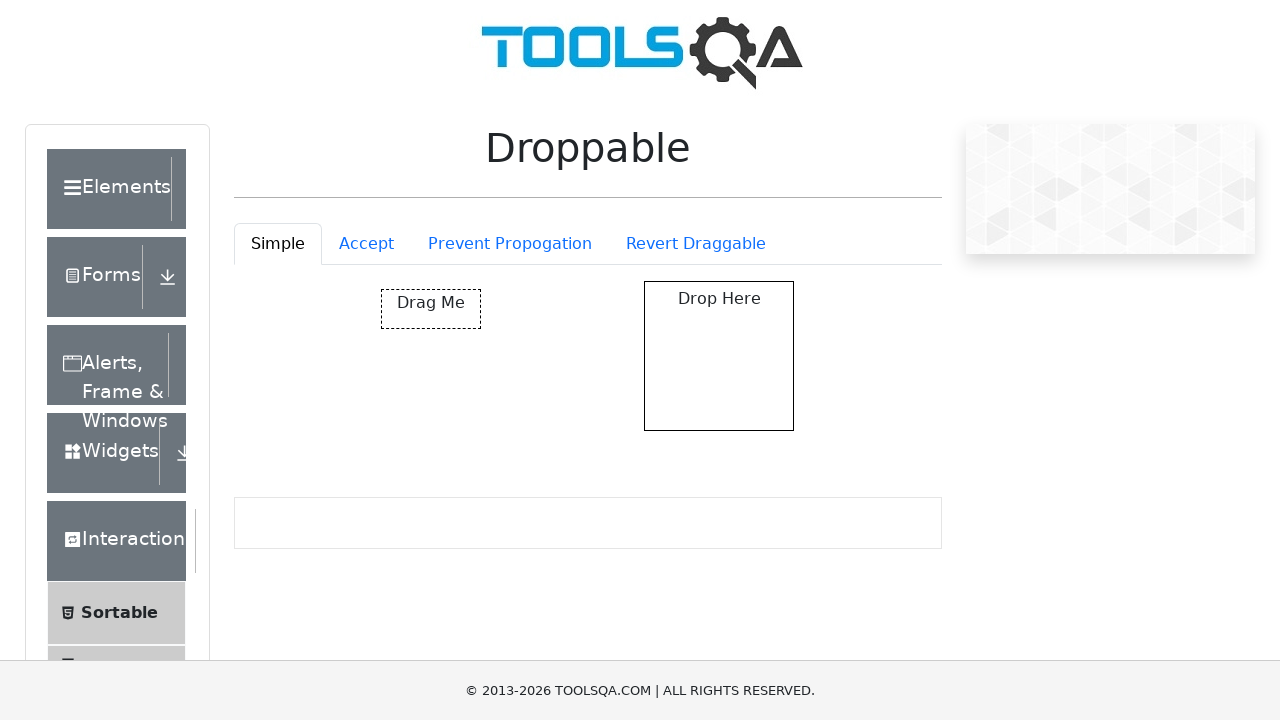

Located the source draggable element
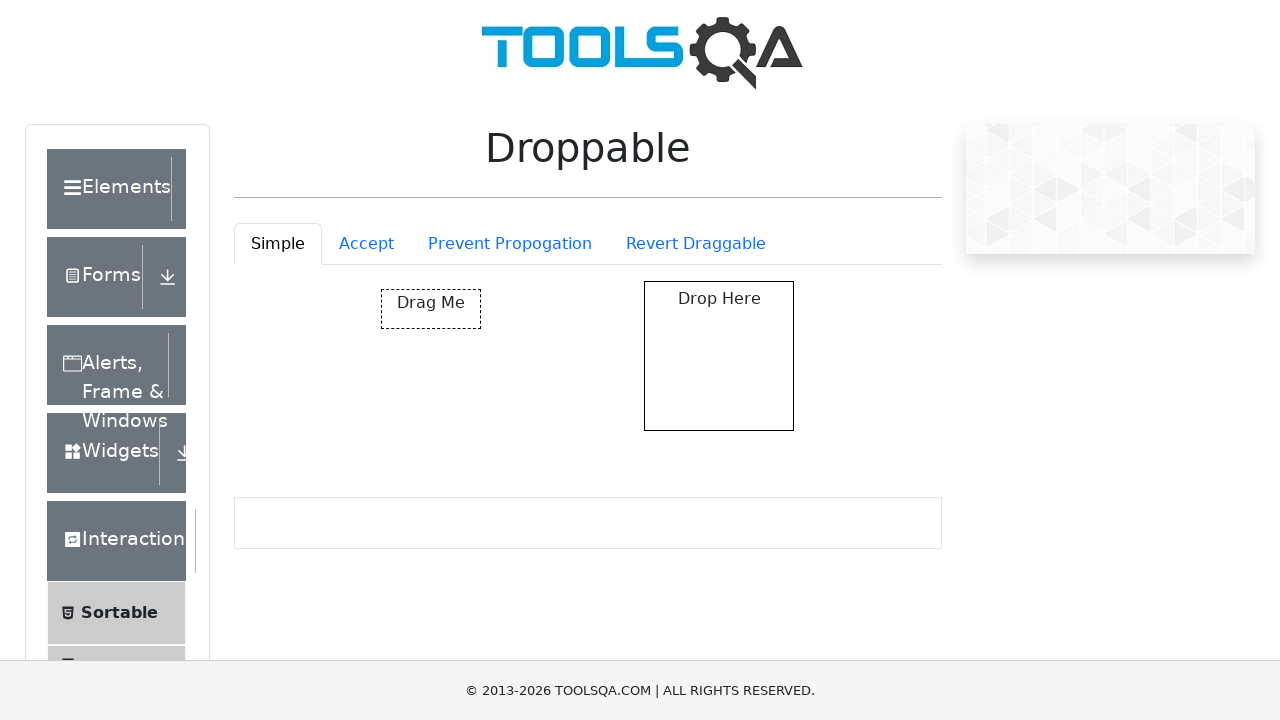

Located the target droppable element
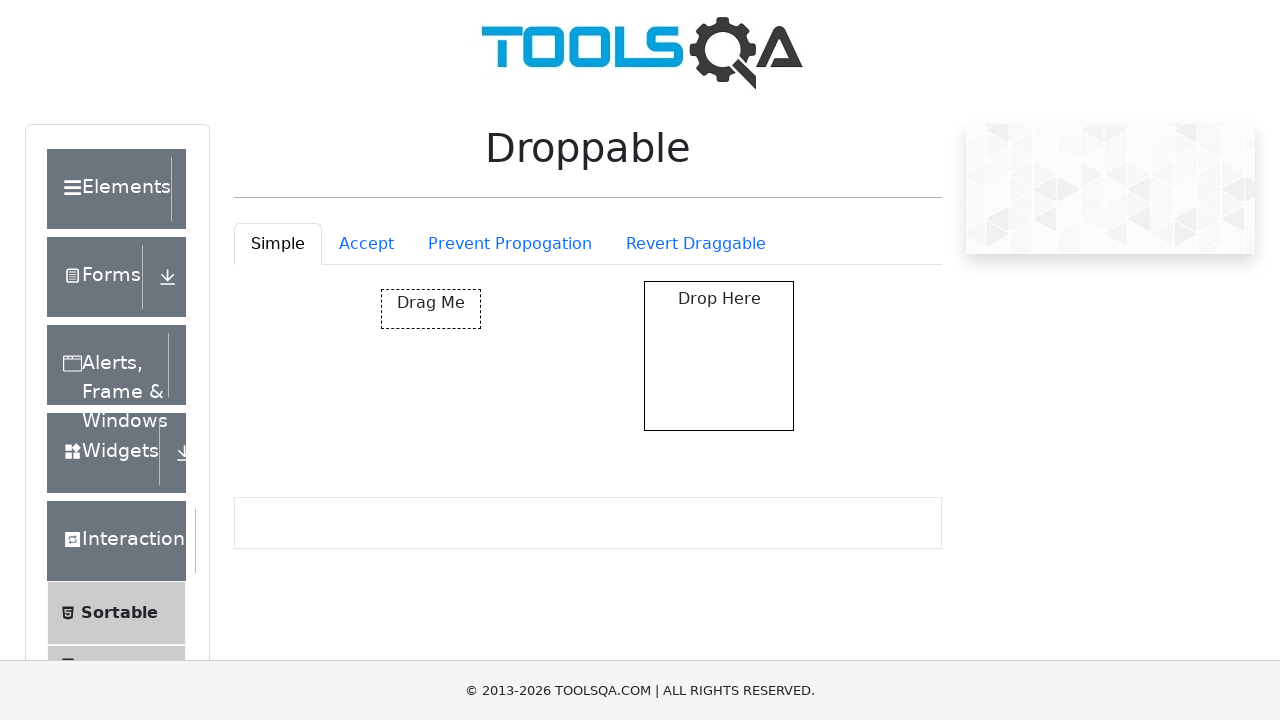

Dragged source element onto target element at (719, 356)
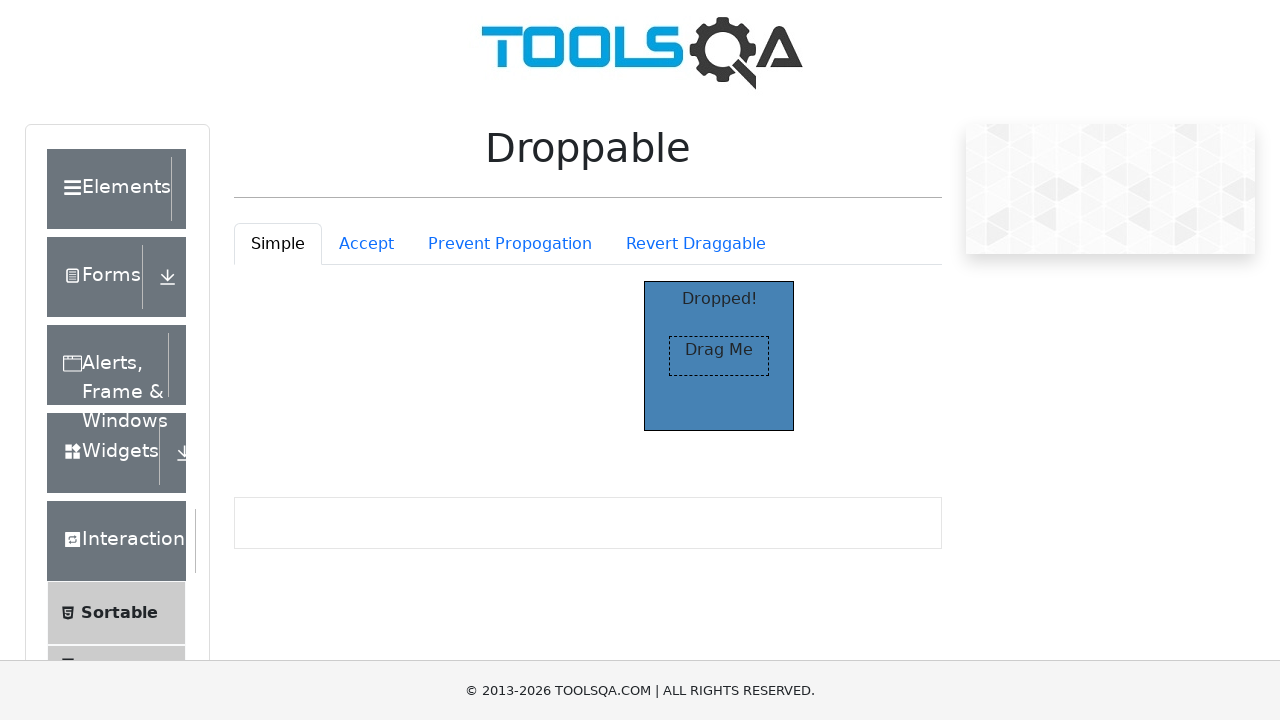

Located the 'Dropped!' verification message
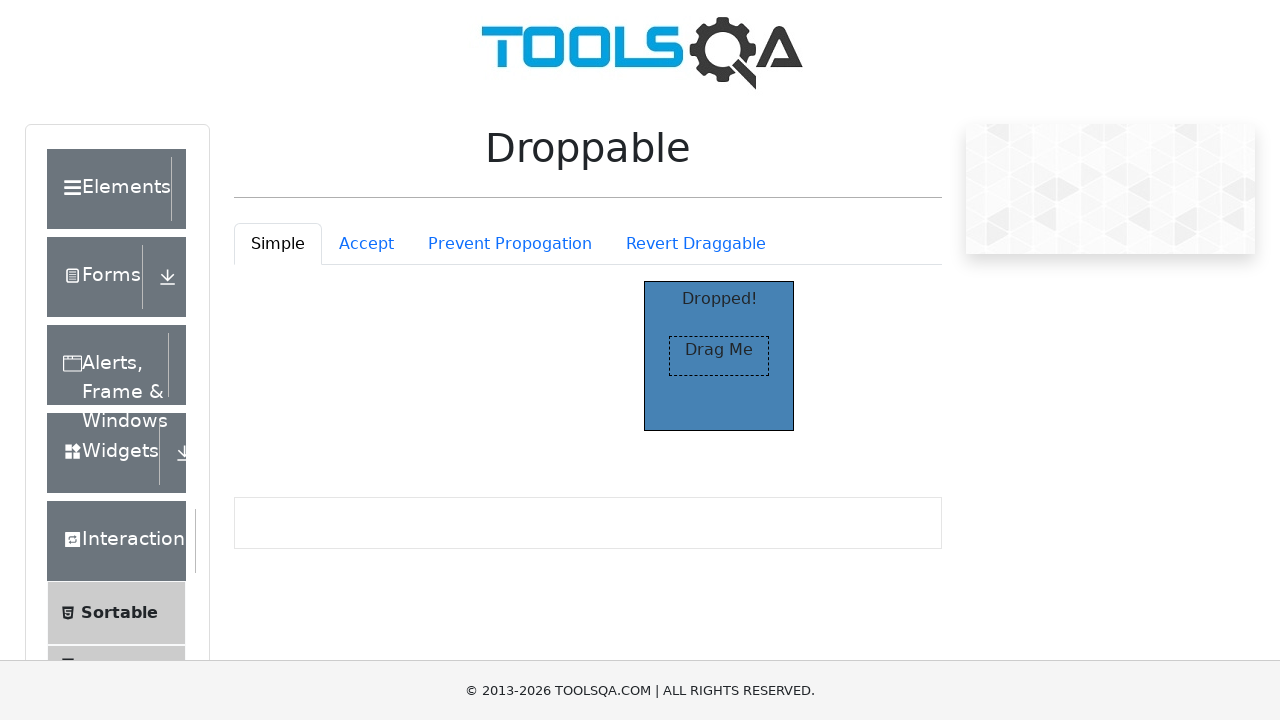

Waited for 'Dropped!' message to become visible
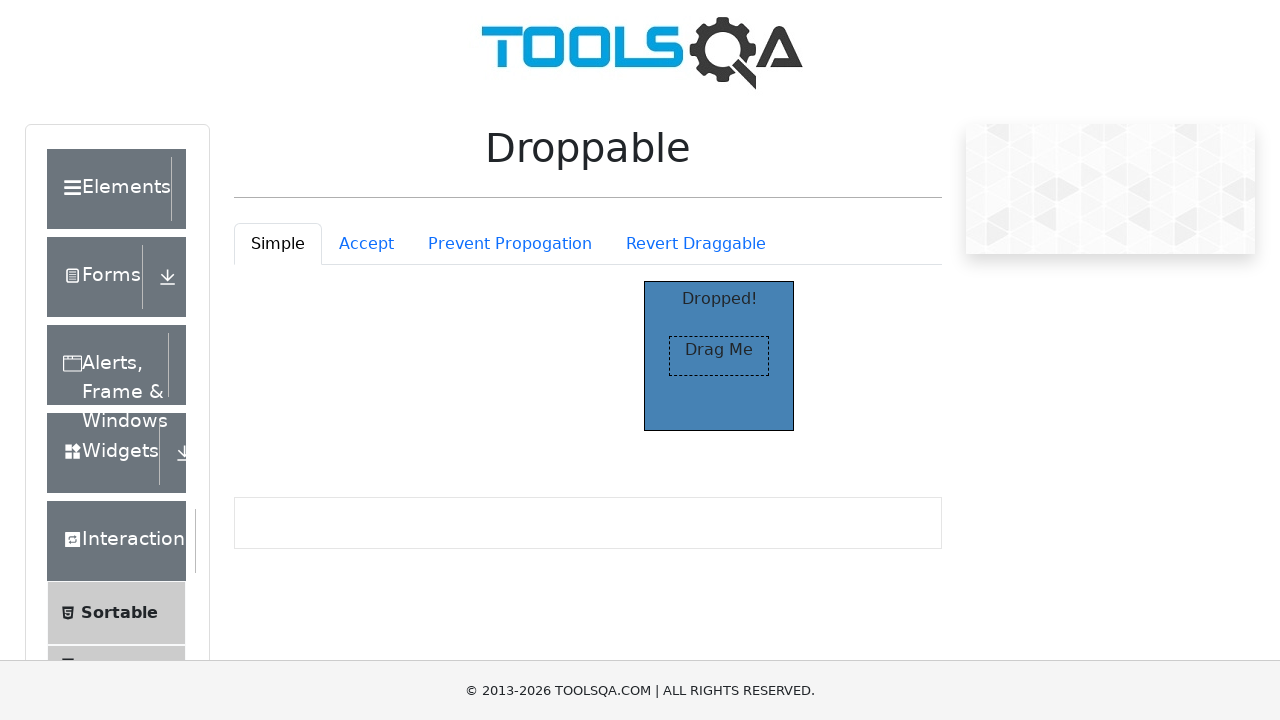

Verified that 'Dropped!' message is visible
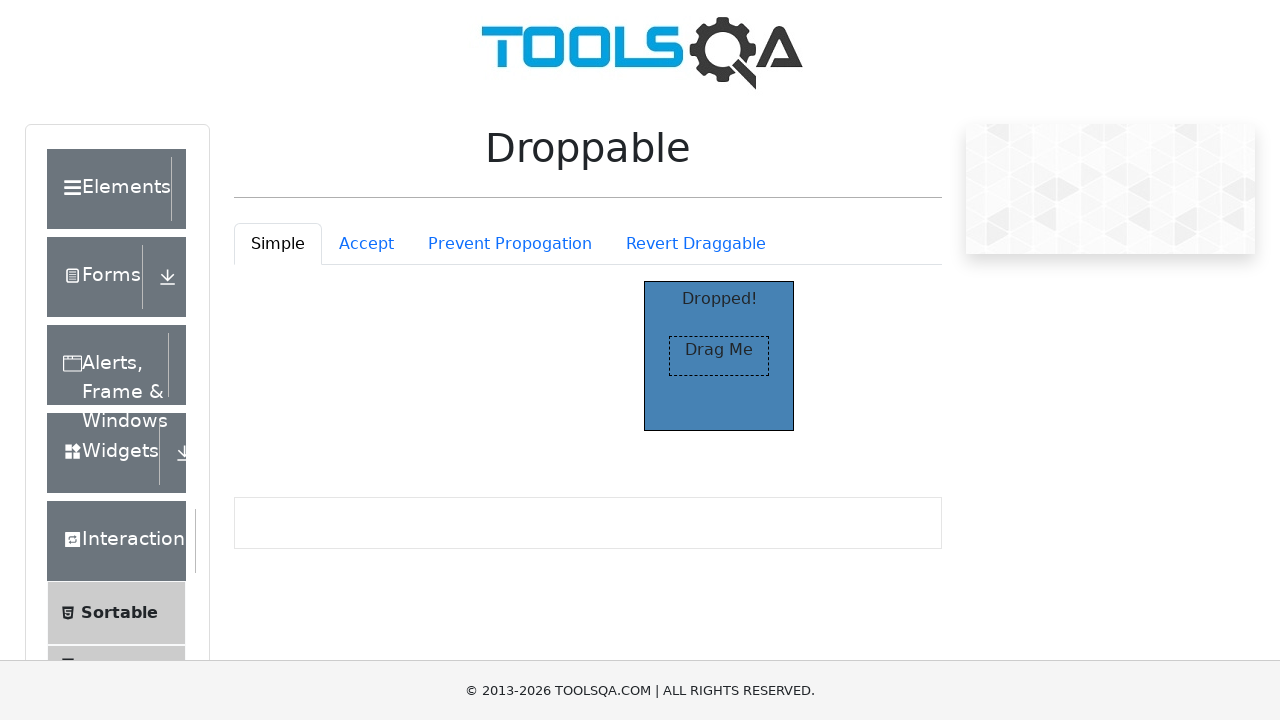

Verified that 'Dropped!' message contains correct text
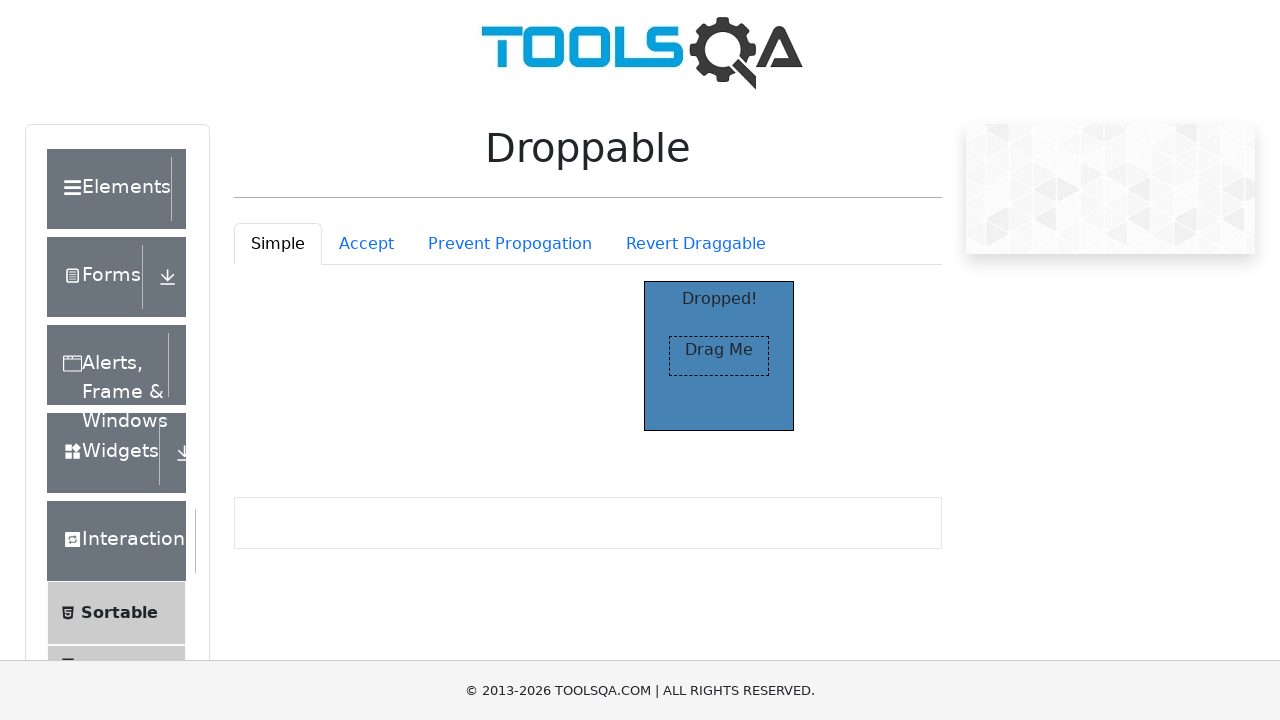

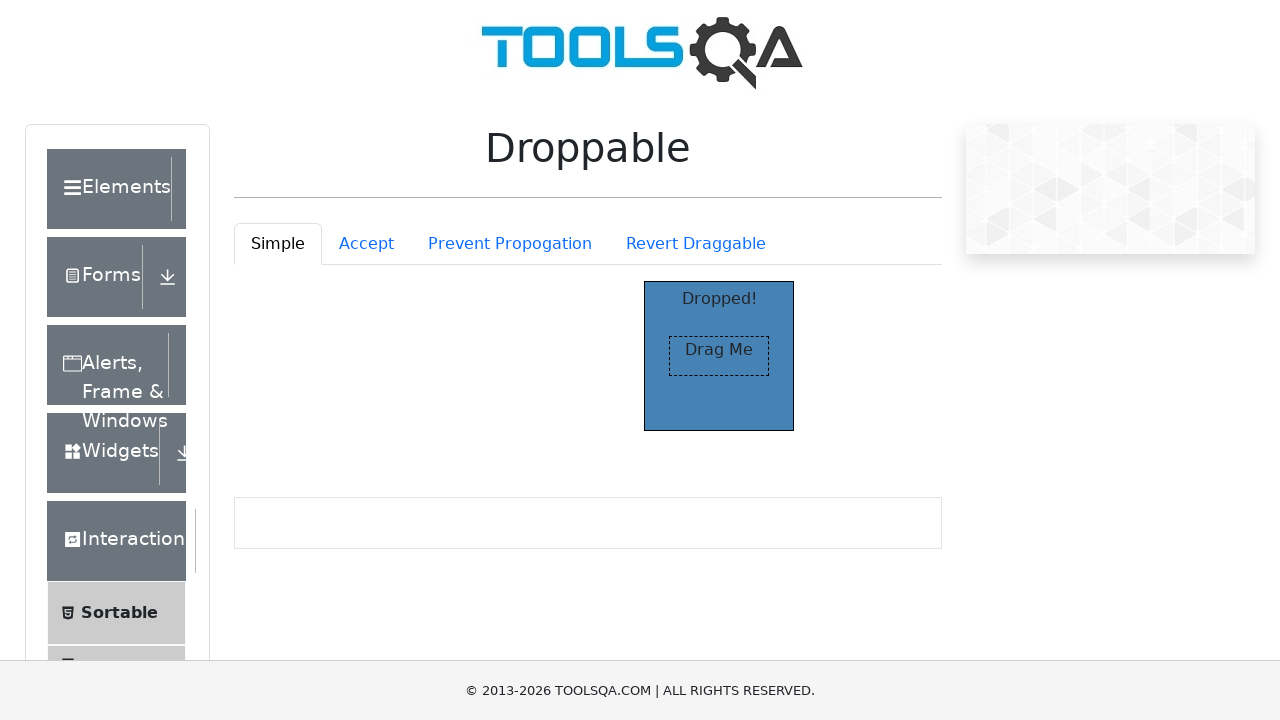